Tests the Inputs page by navigating to it and using arrow up/down keys to increment and decrement the numeric input field value

Starting URL: https://the-internet.herokuapp.com/

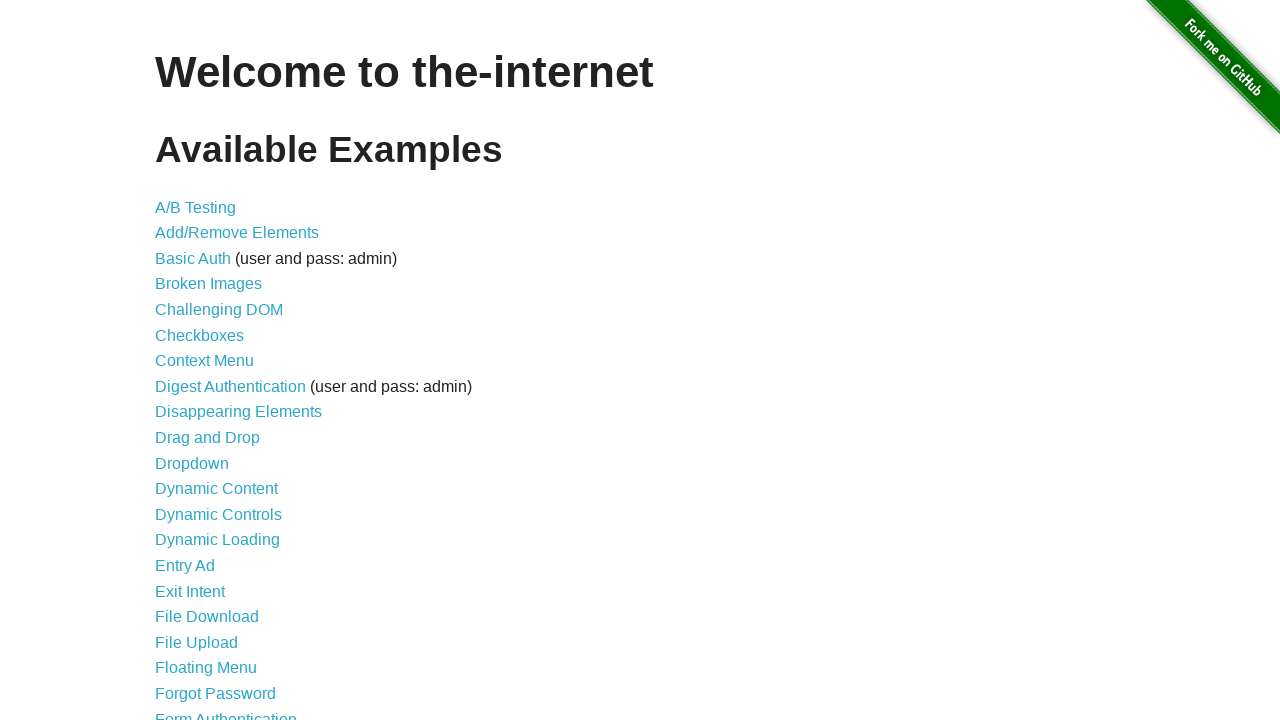

Clicked on Inputs link to navigate to the inputs page at (176, 361) on text=Inputs
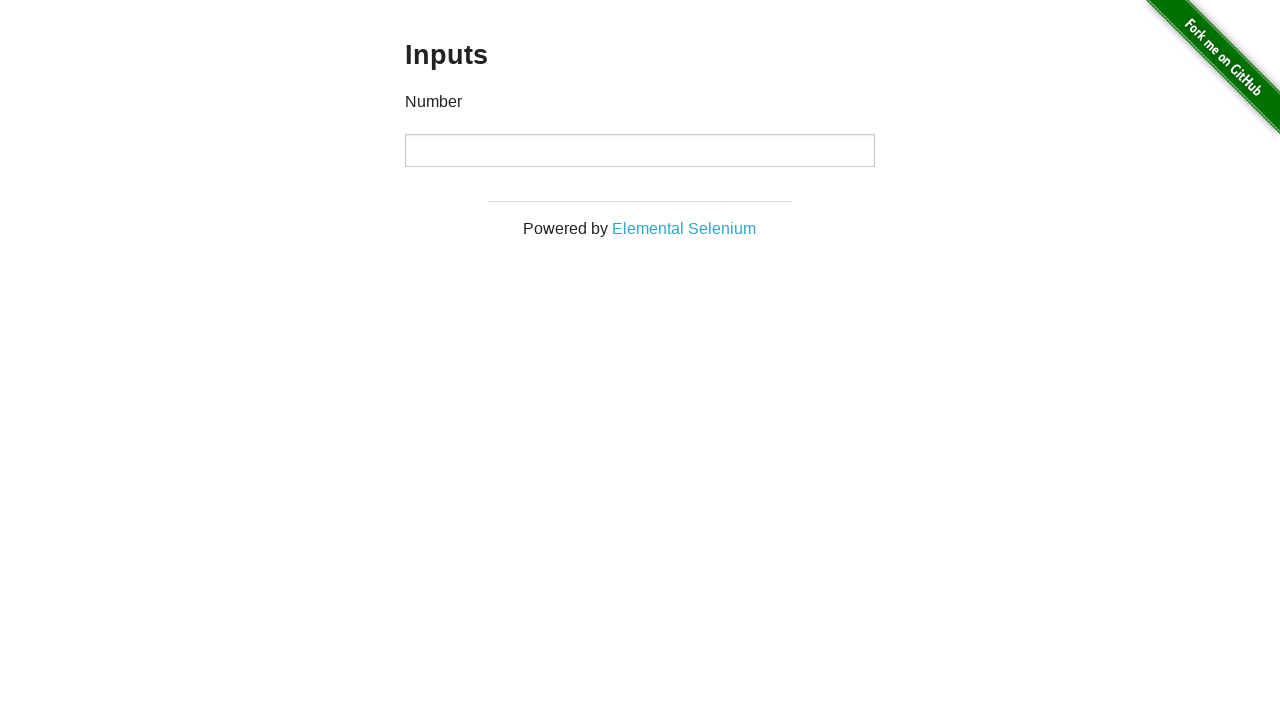

Inputs page loaded successfully
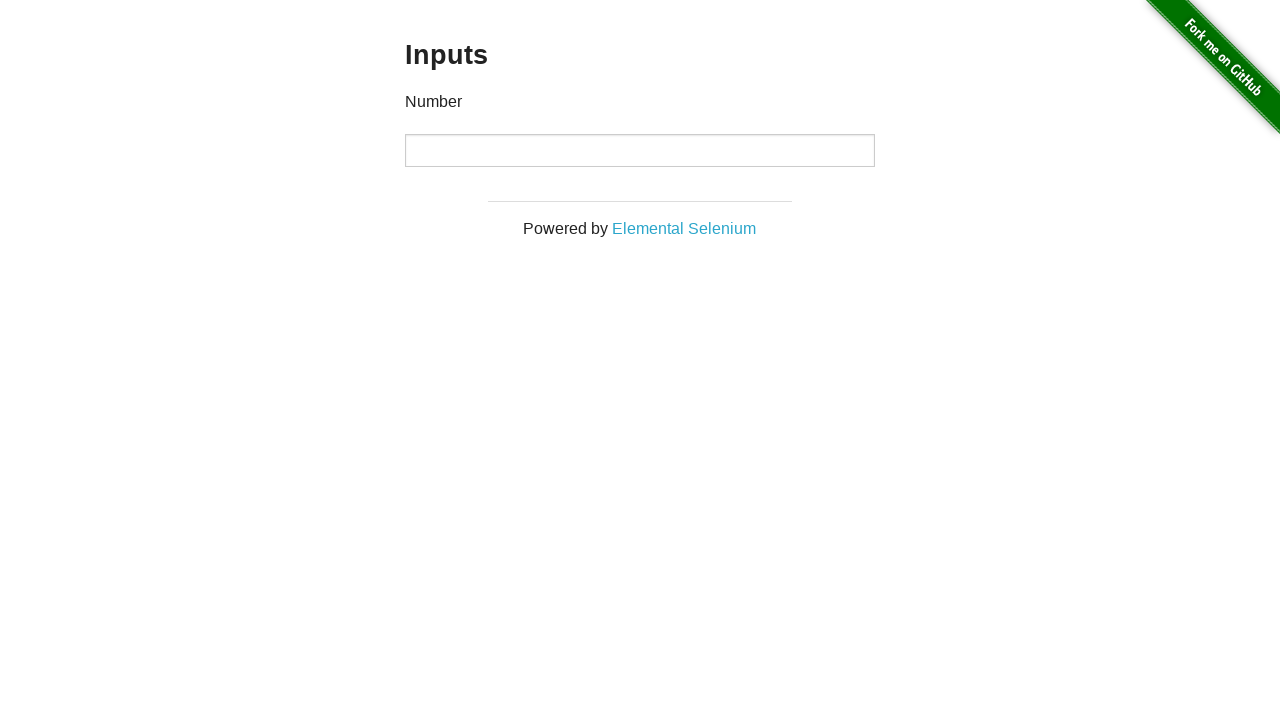

Located the numeric input field
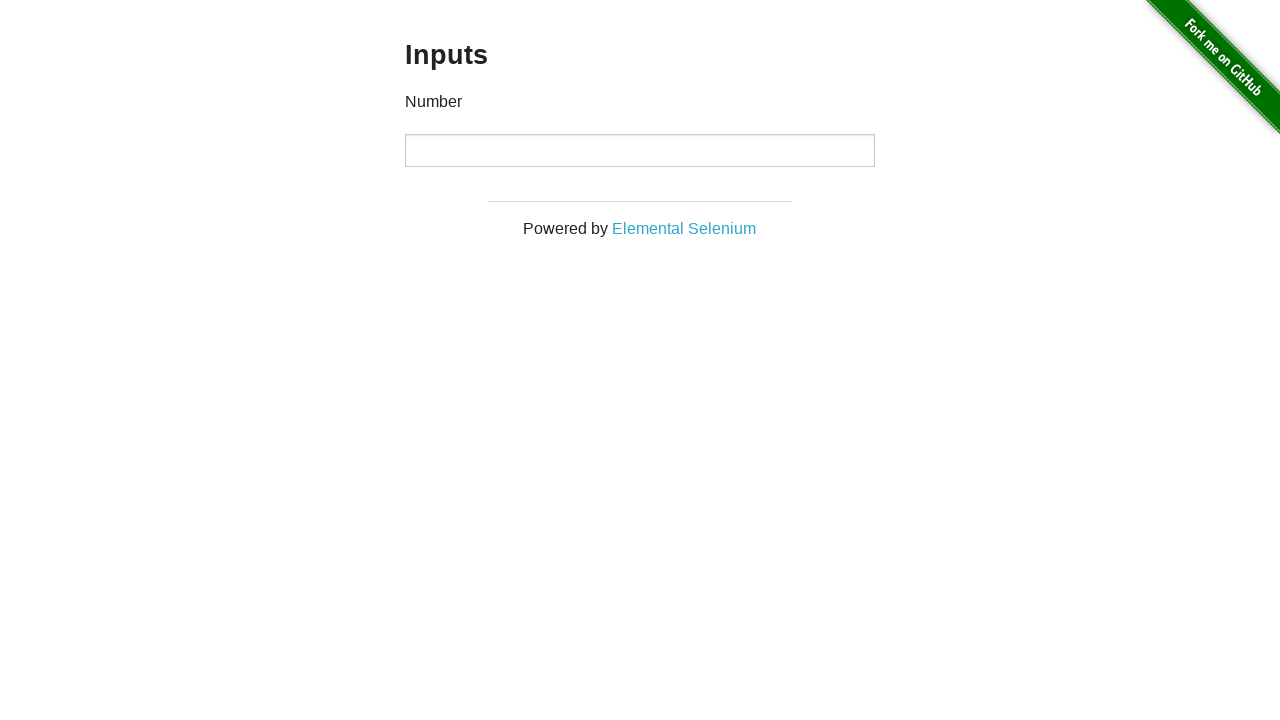

Pressed ArrowUp to increment the input field value (increment 1/2) on input[type='number']
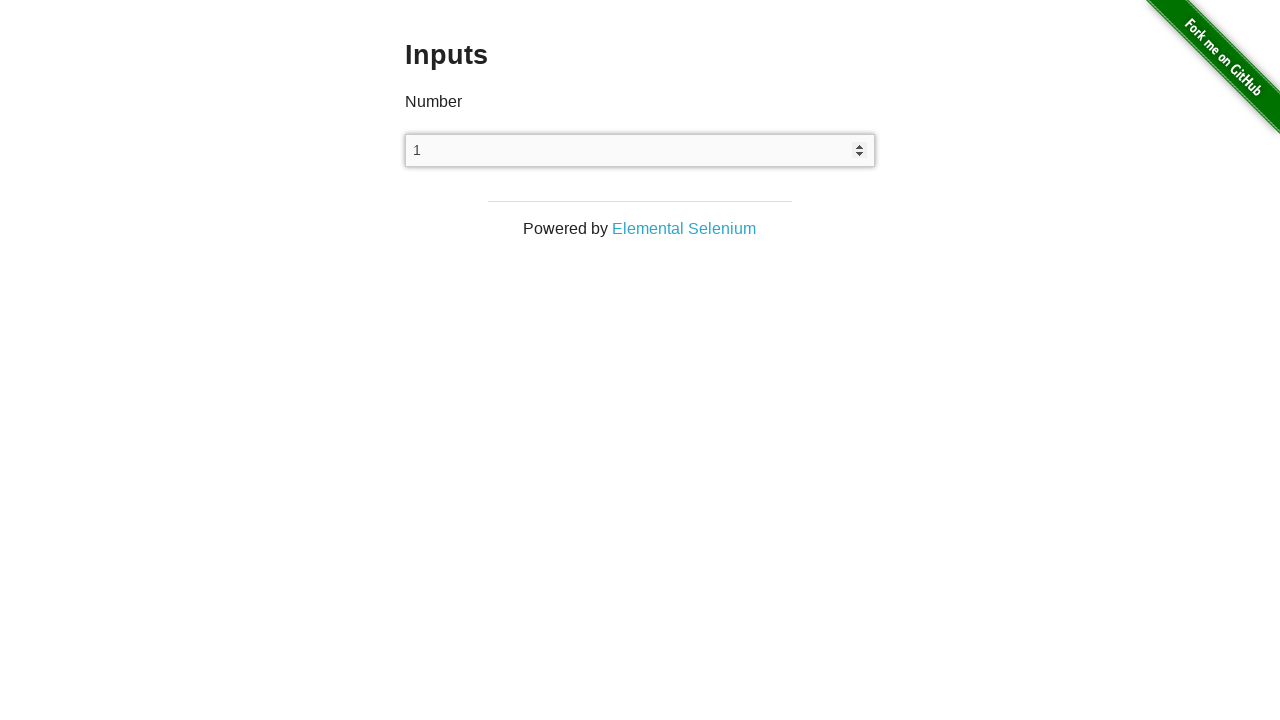

Pressed ArrowUp to increment the input field value (increment 2/2) on input[type='number']
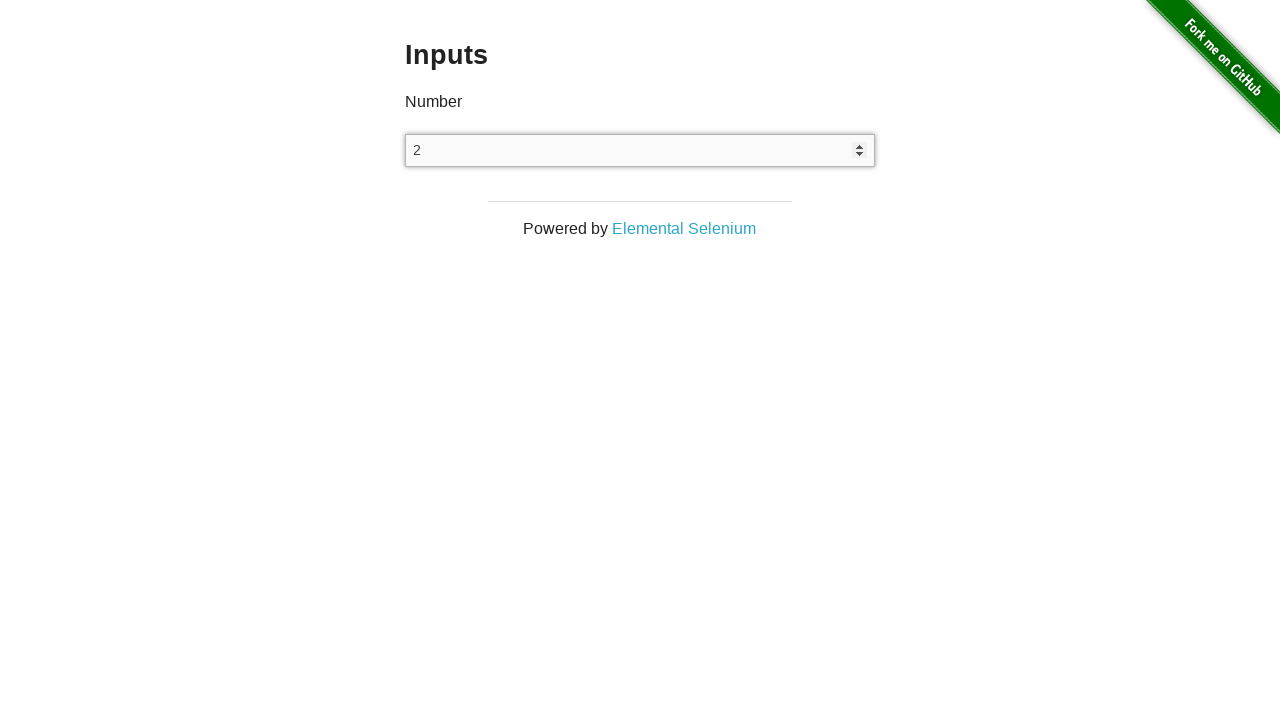

Pressed ArrowDown to decrement the input field value (decrement 1/4) on input[type='number']
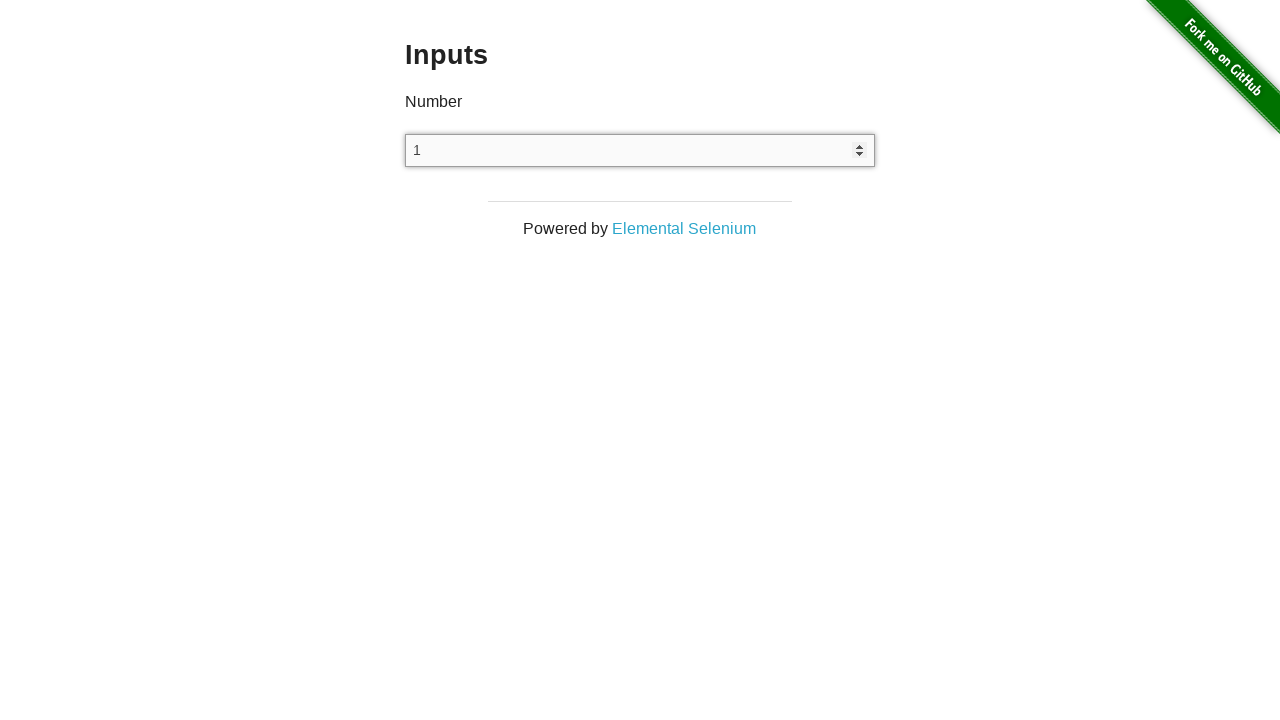

Pressed ArrowDown to decrement the input field value (decrement 2/4) on input[type='number']
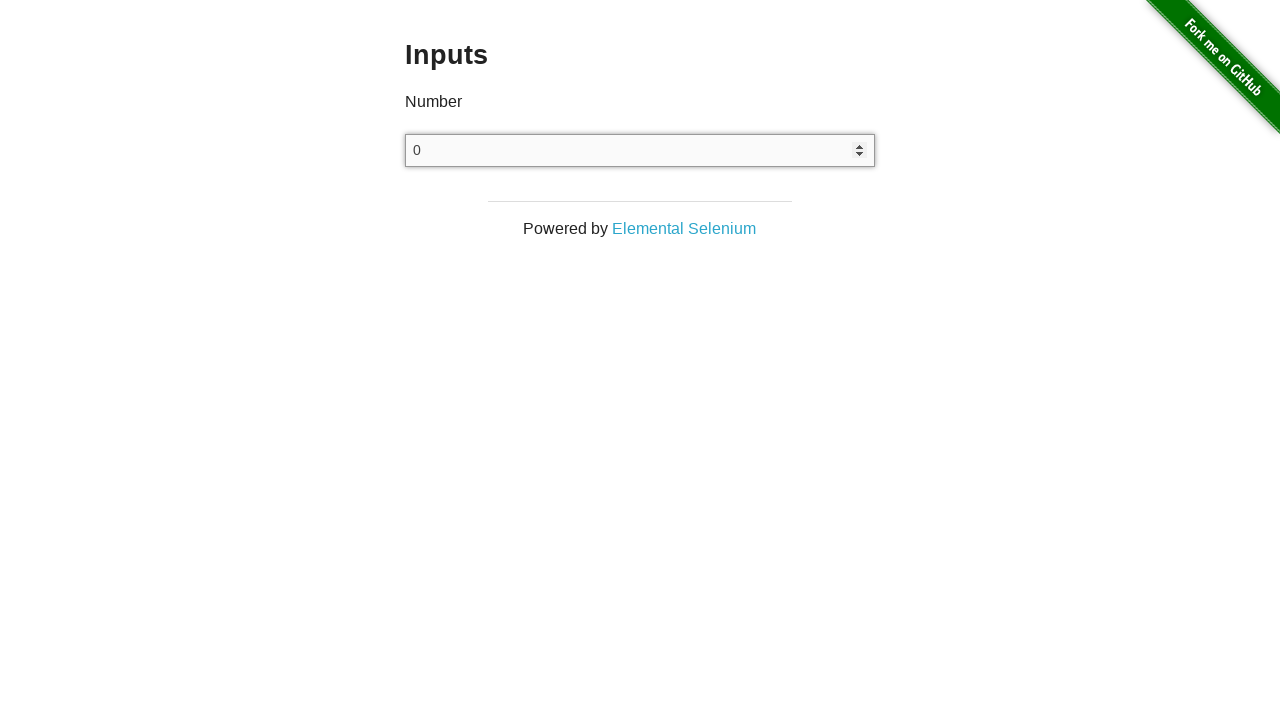

Pressed ArrowDown to decrement the input field value (decrement 3/4) on input[type='number']
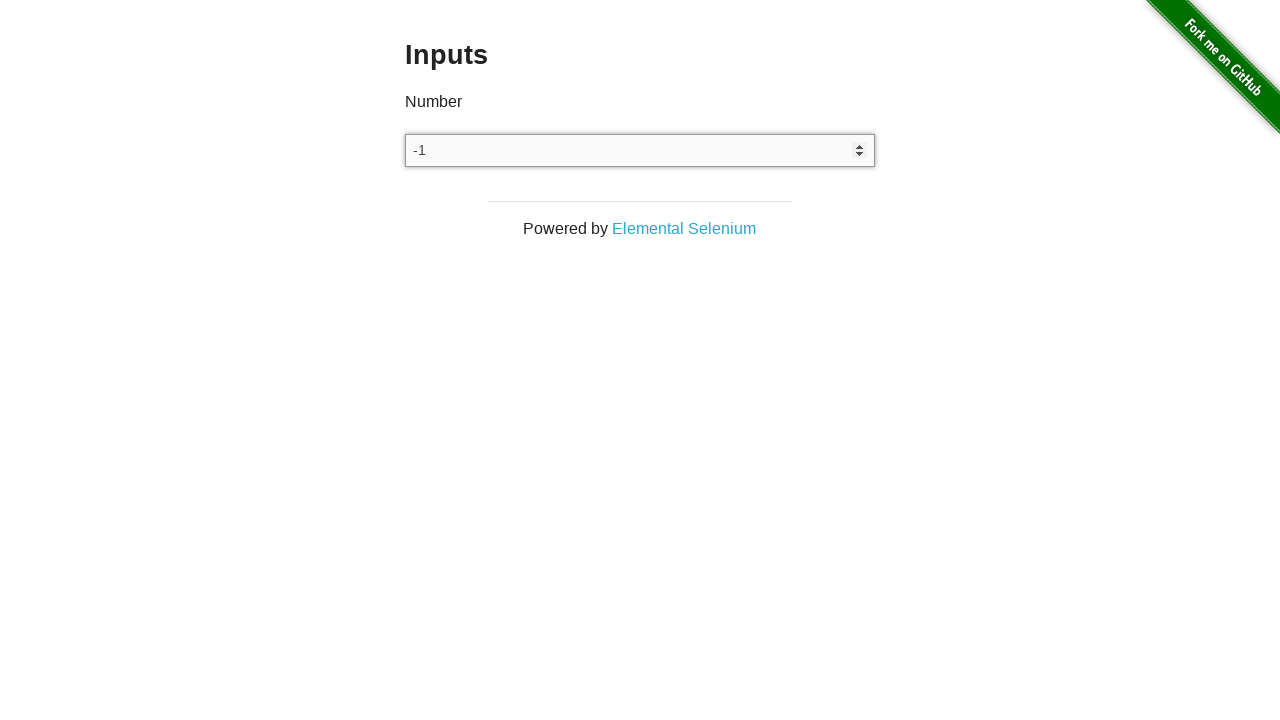

Pressed ArrowDown to decrement the input field value (decrement 4/4) on input[type='number']
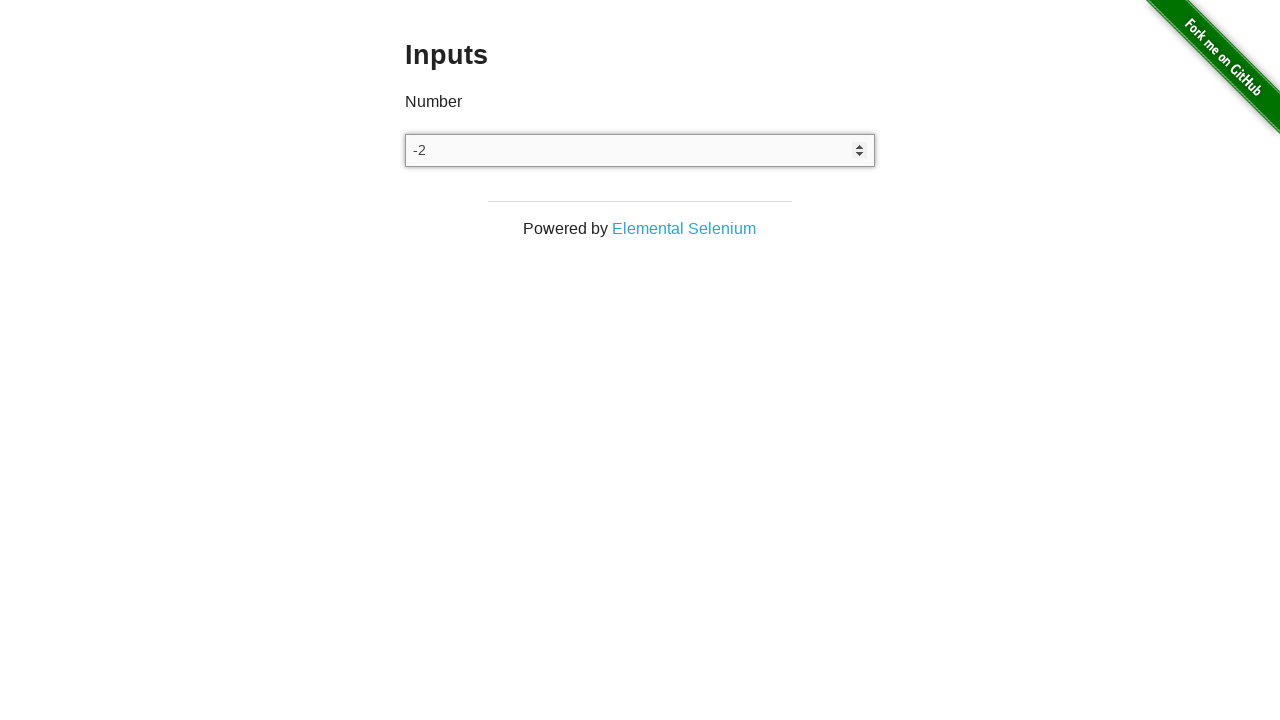

Verified the input field is still present with final value of -2
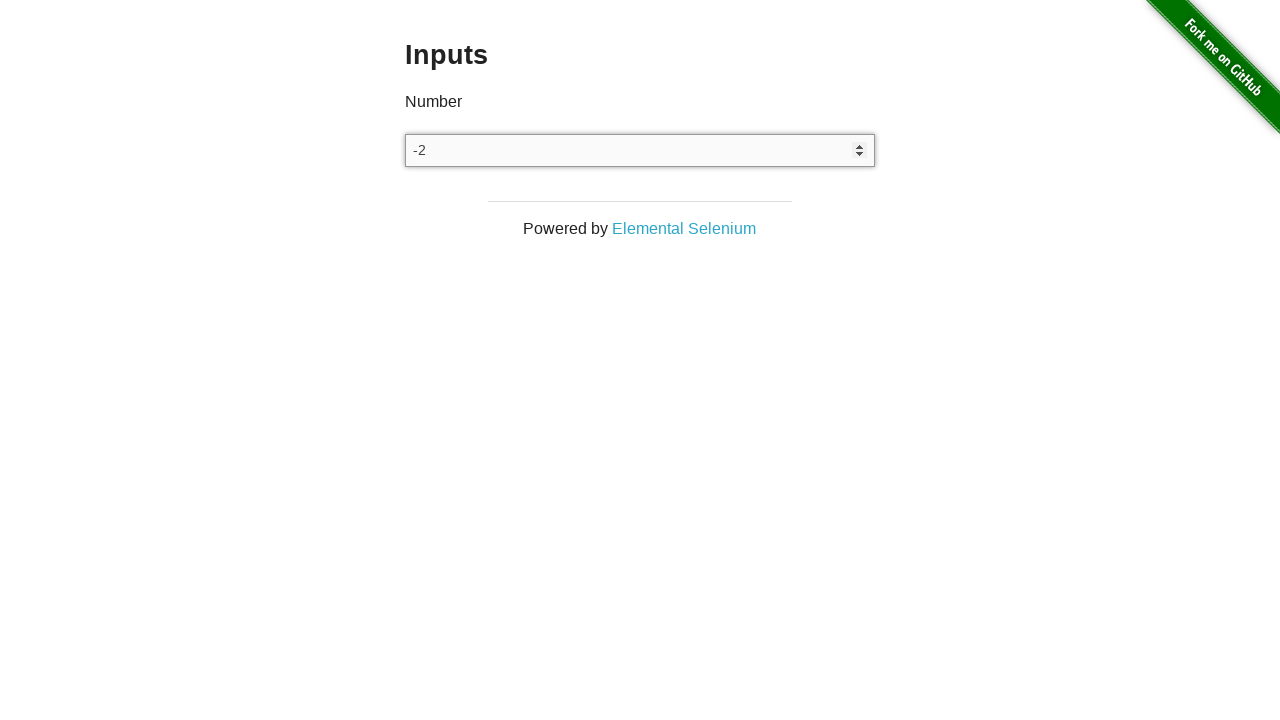

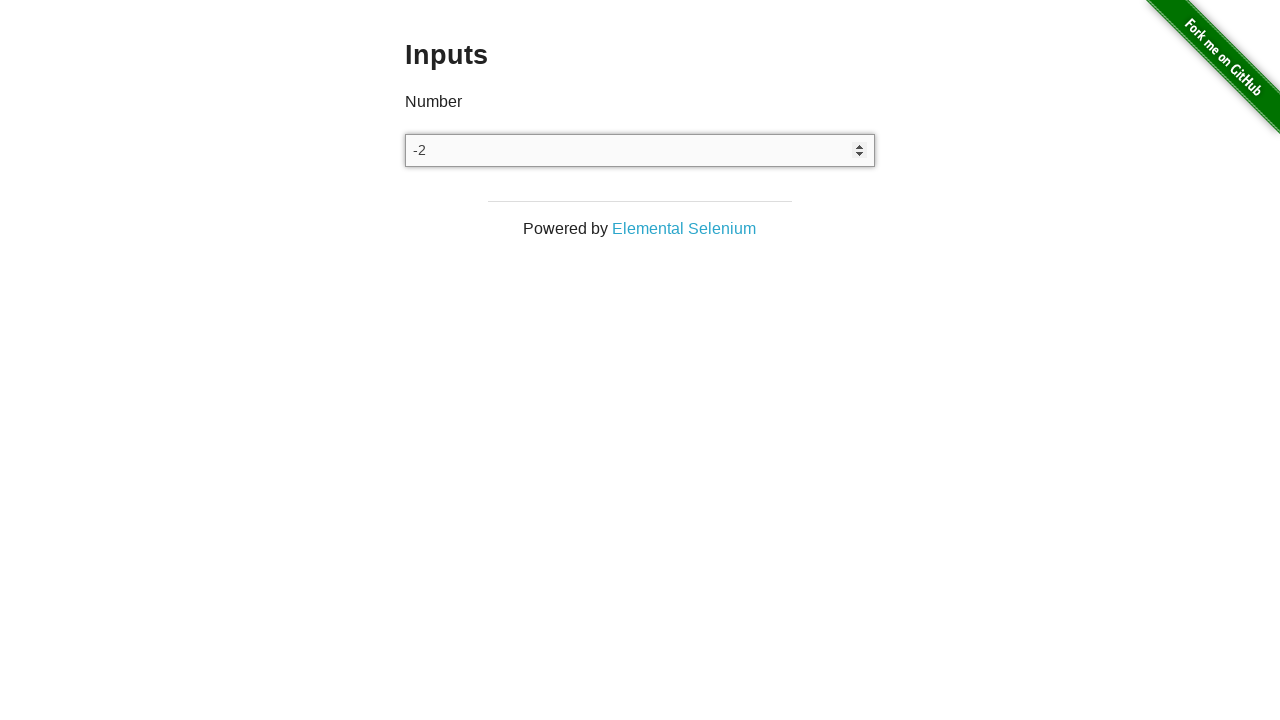